Waits for price to reach $100, clicks book button, calculates mathematical expression, and submits the form with the calculated answer

Starting URL: http://suninjuly.github.io/explicit_wait2.html

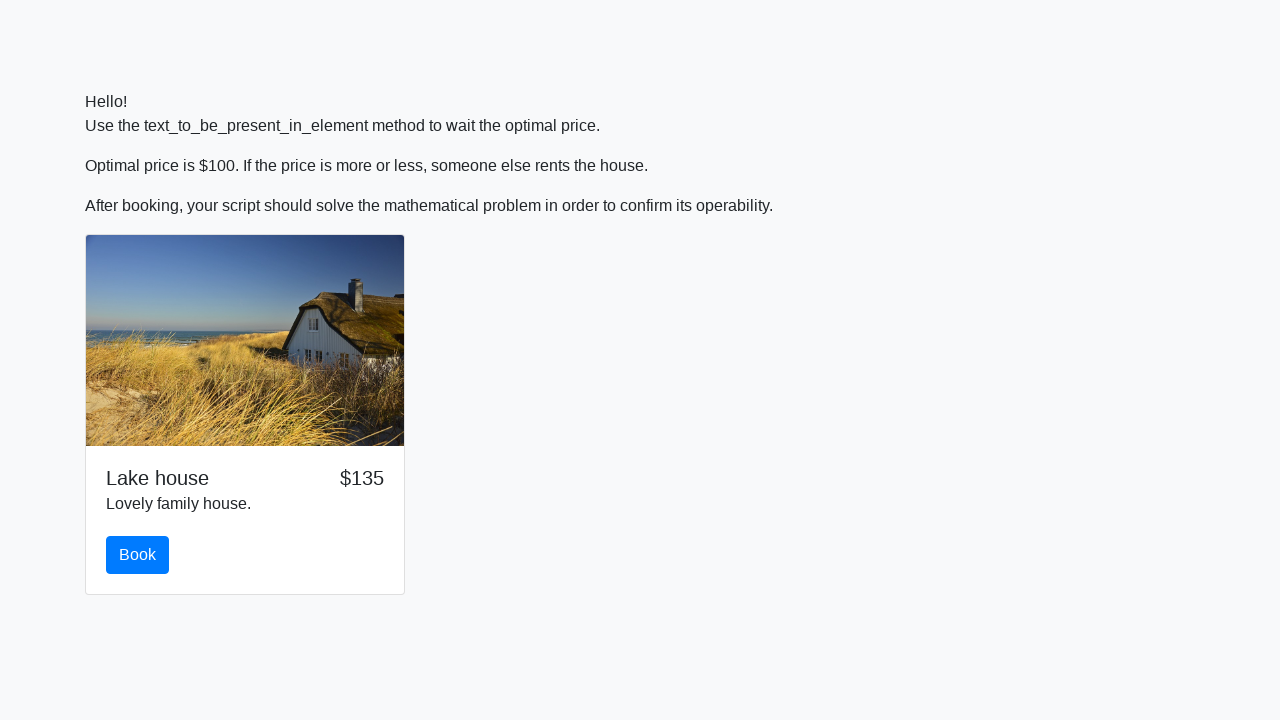

Waited for price to reach $100
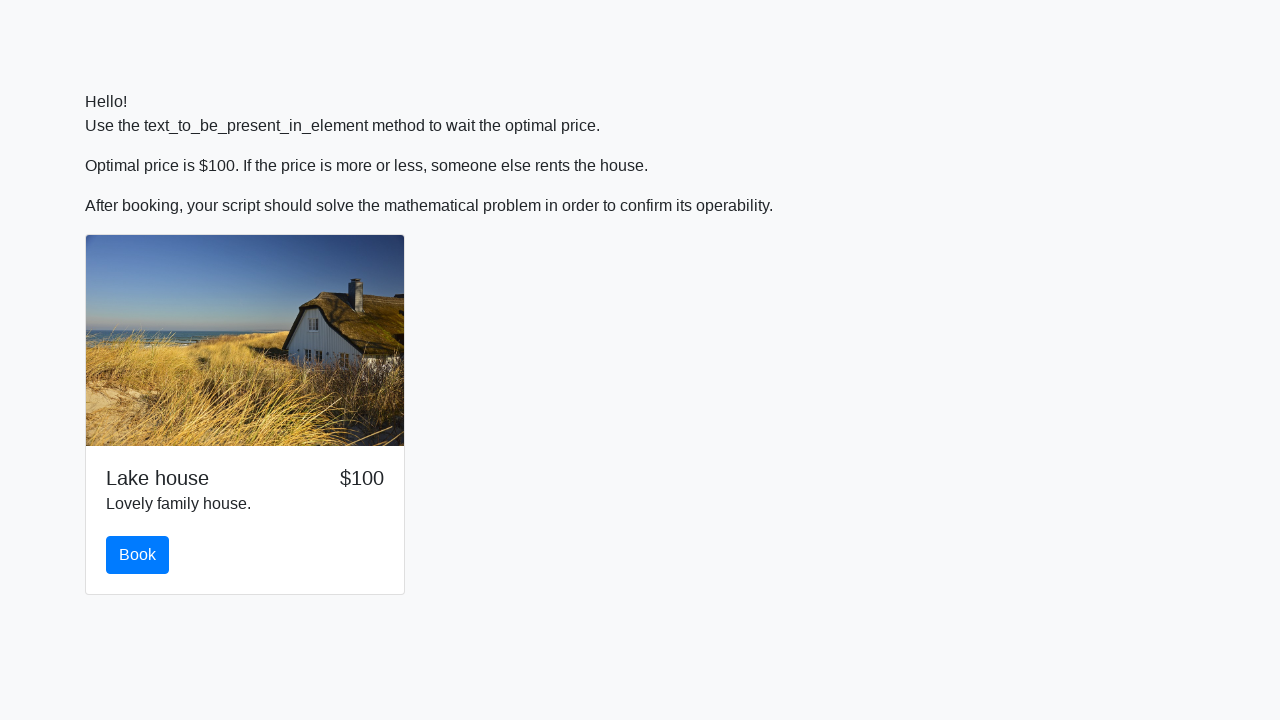

Clicked book button at (138, 555) on #book
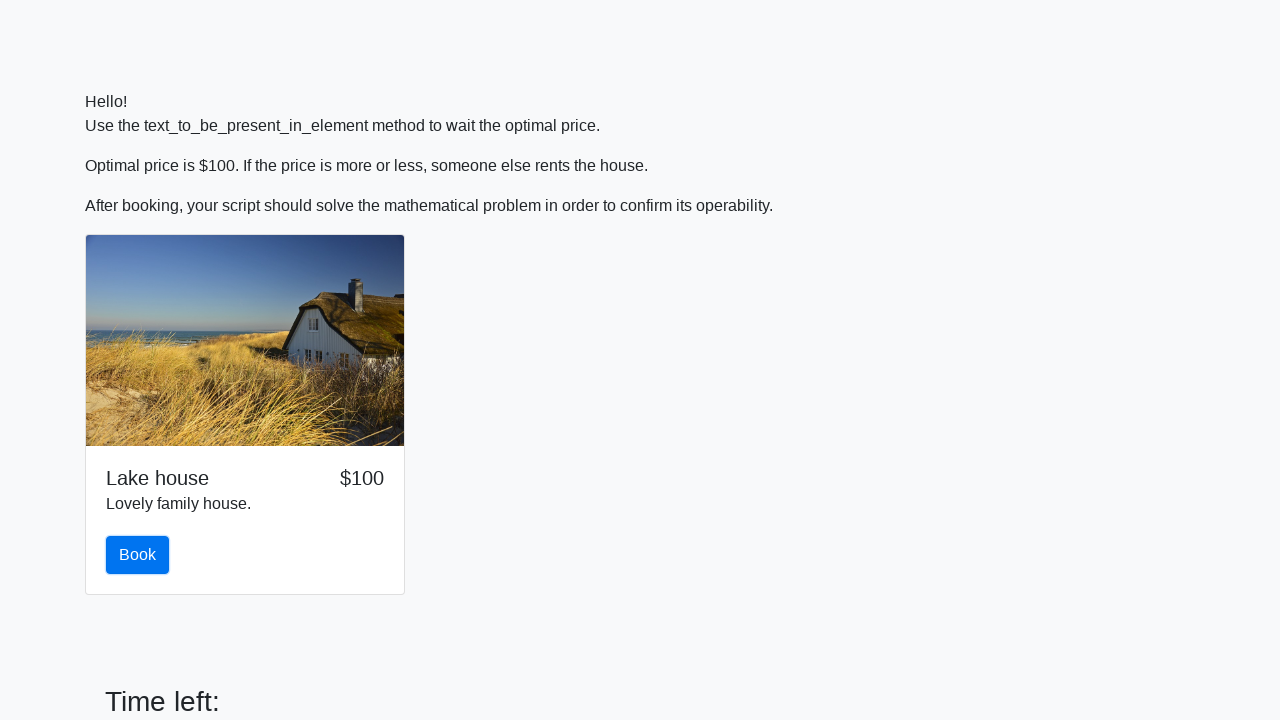

Retrieved x value: 389
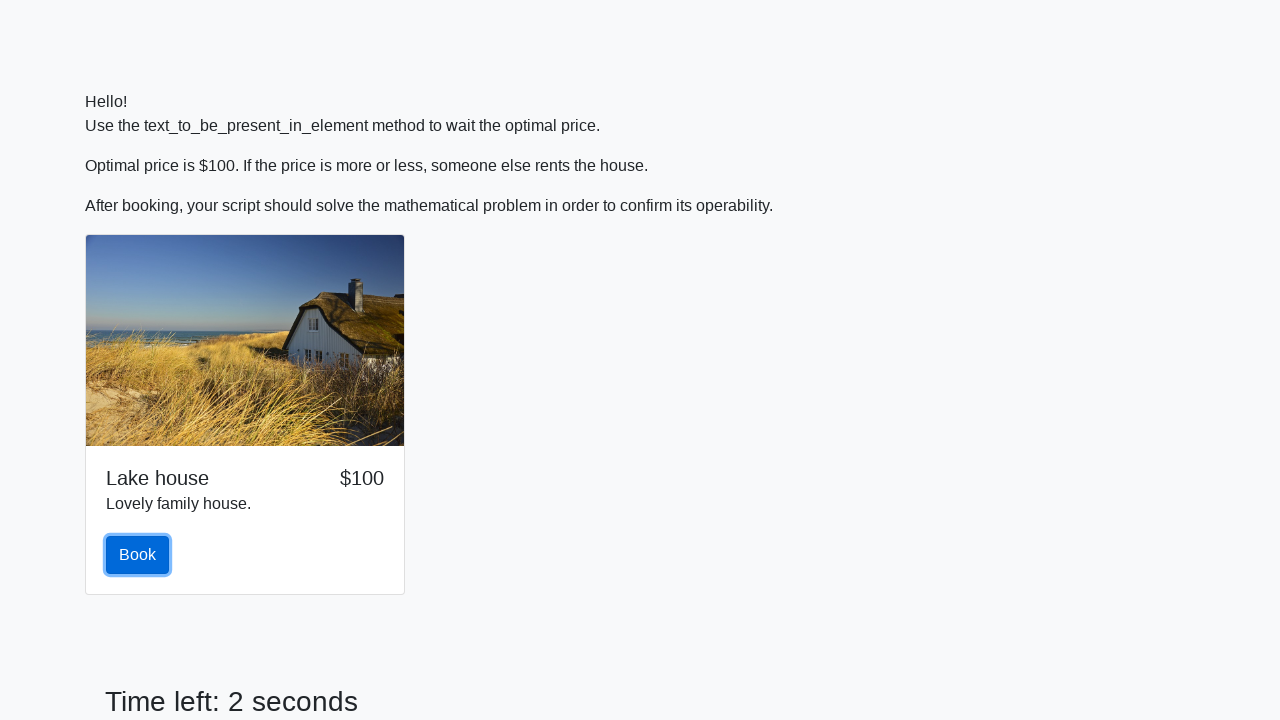

Calculated mathematical expression result: 1.8482477482129296
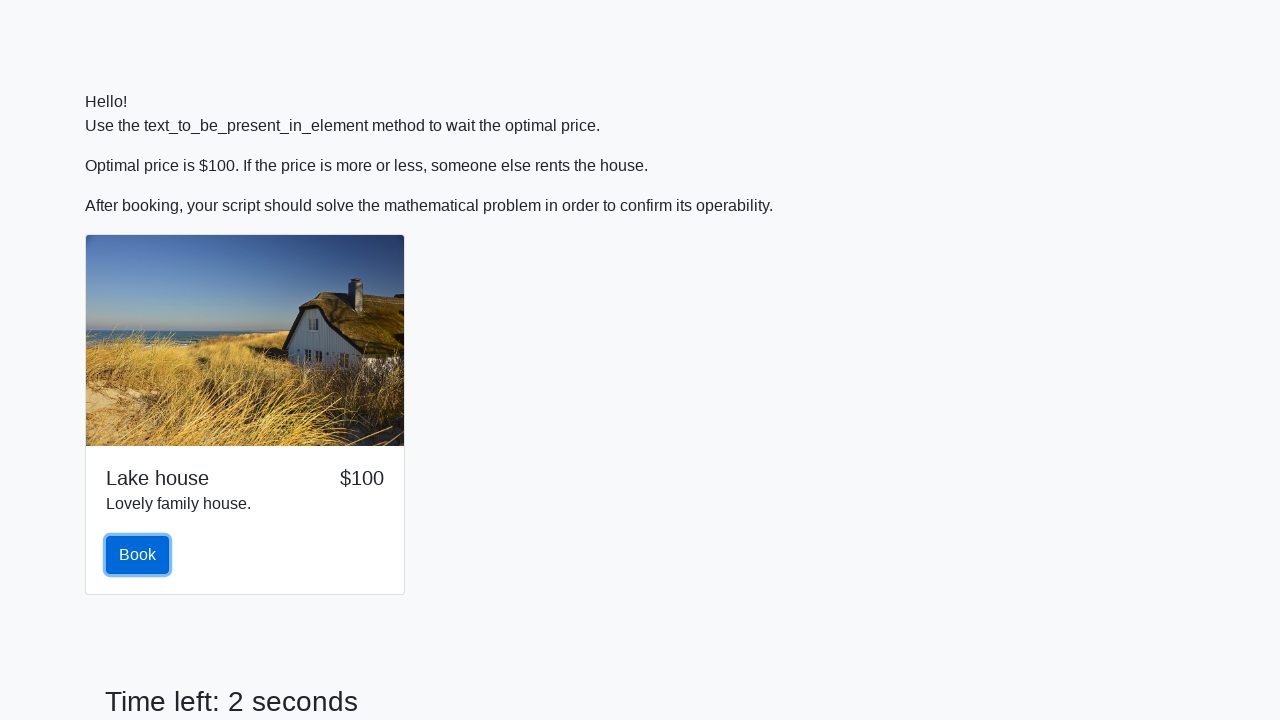

Filled answer field with calculated value on #answer
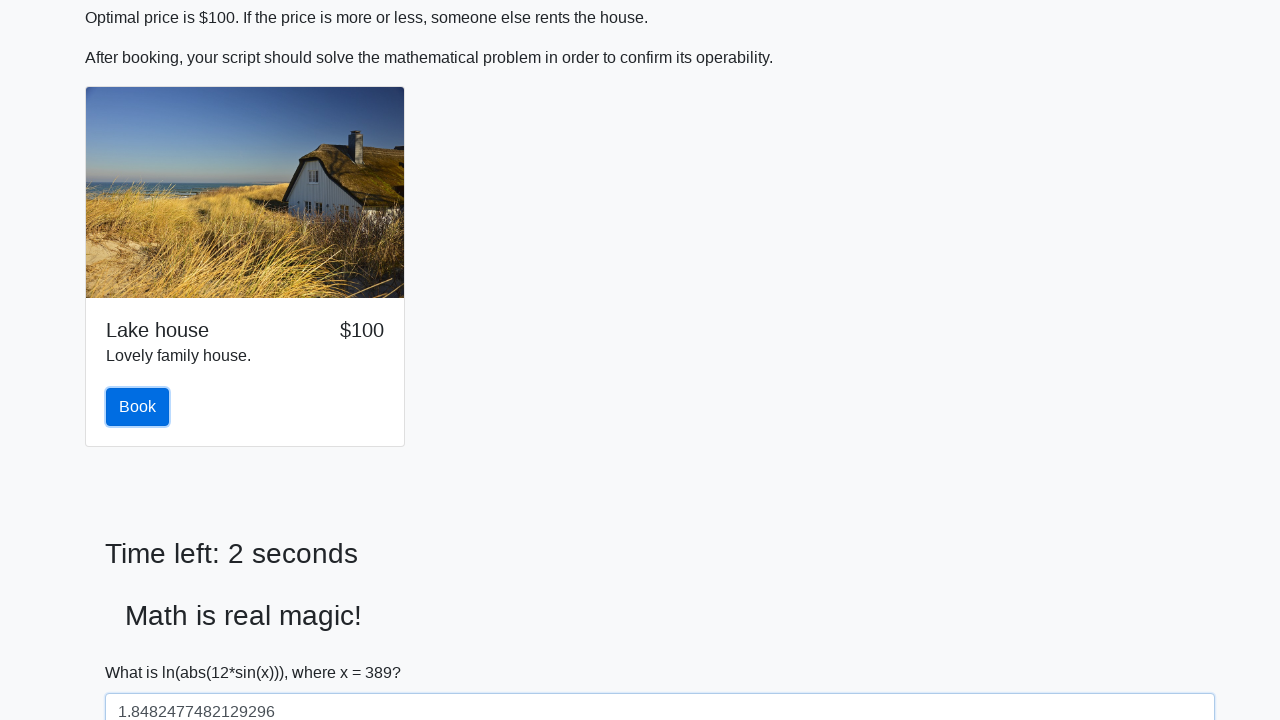

Clicked submit button to submit the form at (143, 651) on button[type='Submit']
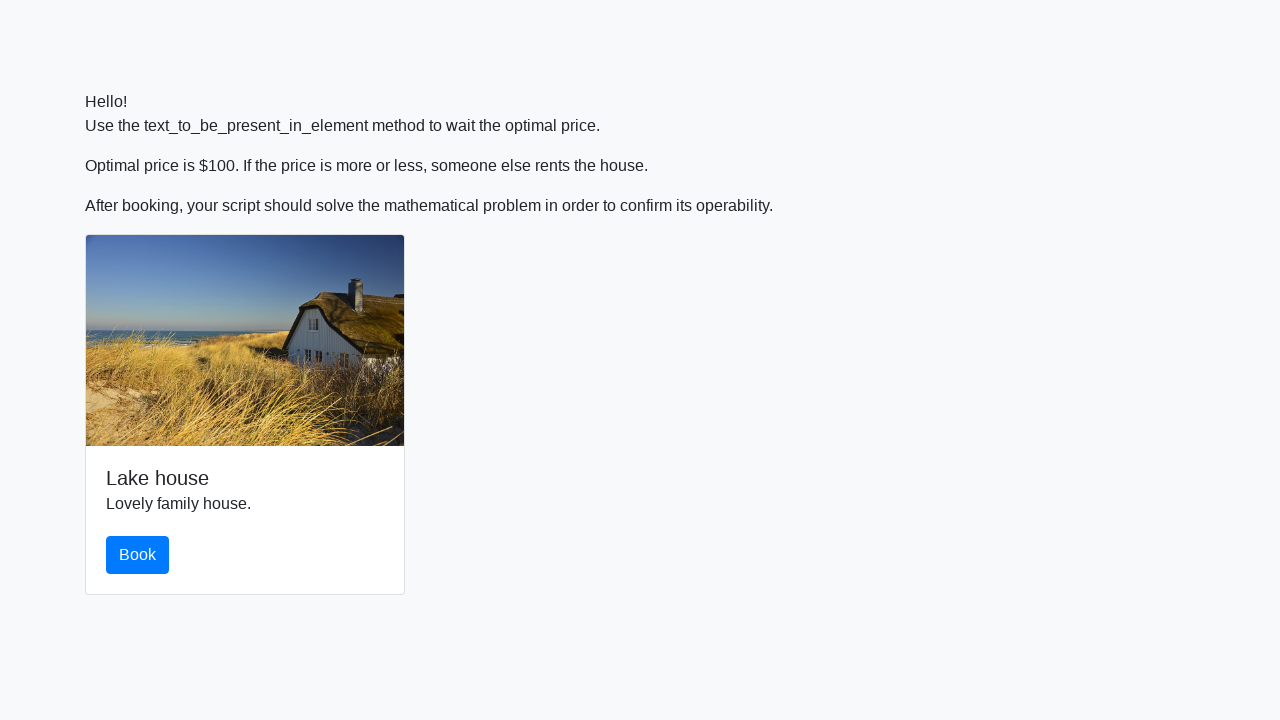

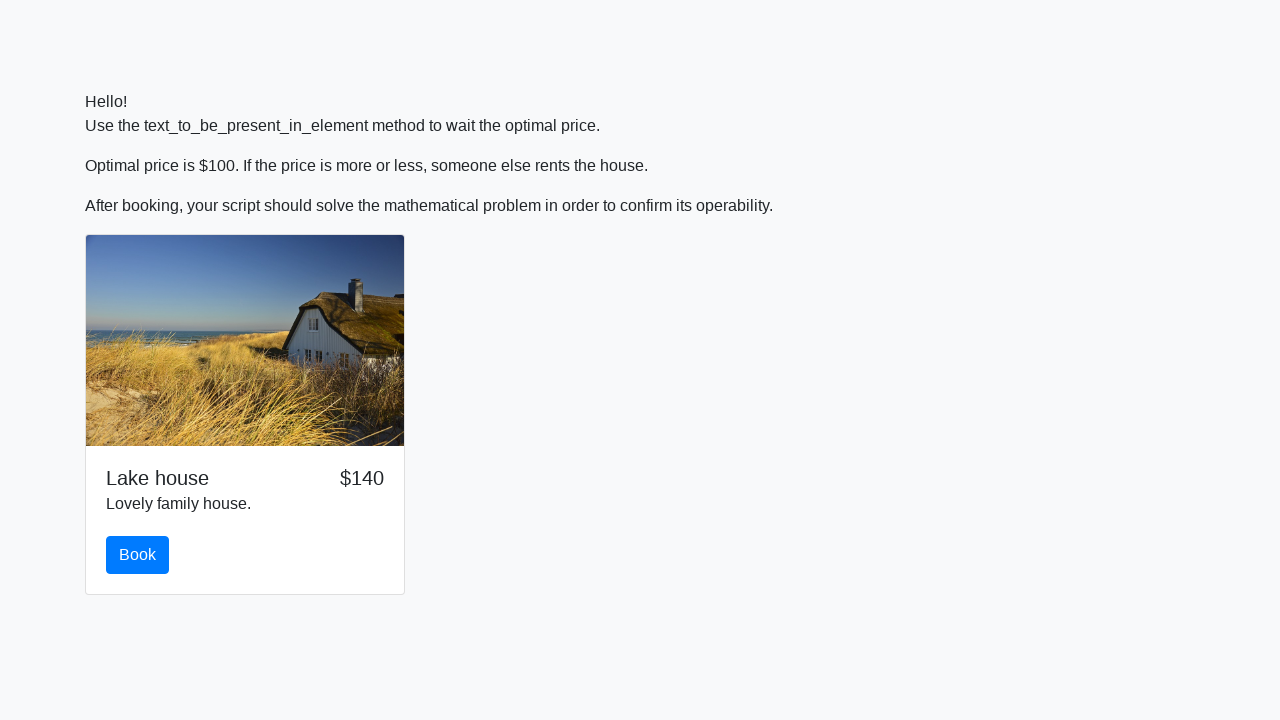